Navigates to the jQuery UI datepicker demo page and maximizes the browser window to verify quick page loading.

Starting URL: https://jqueryui.com/datepicker/

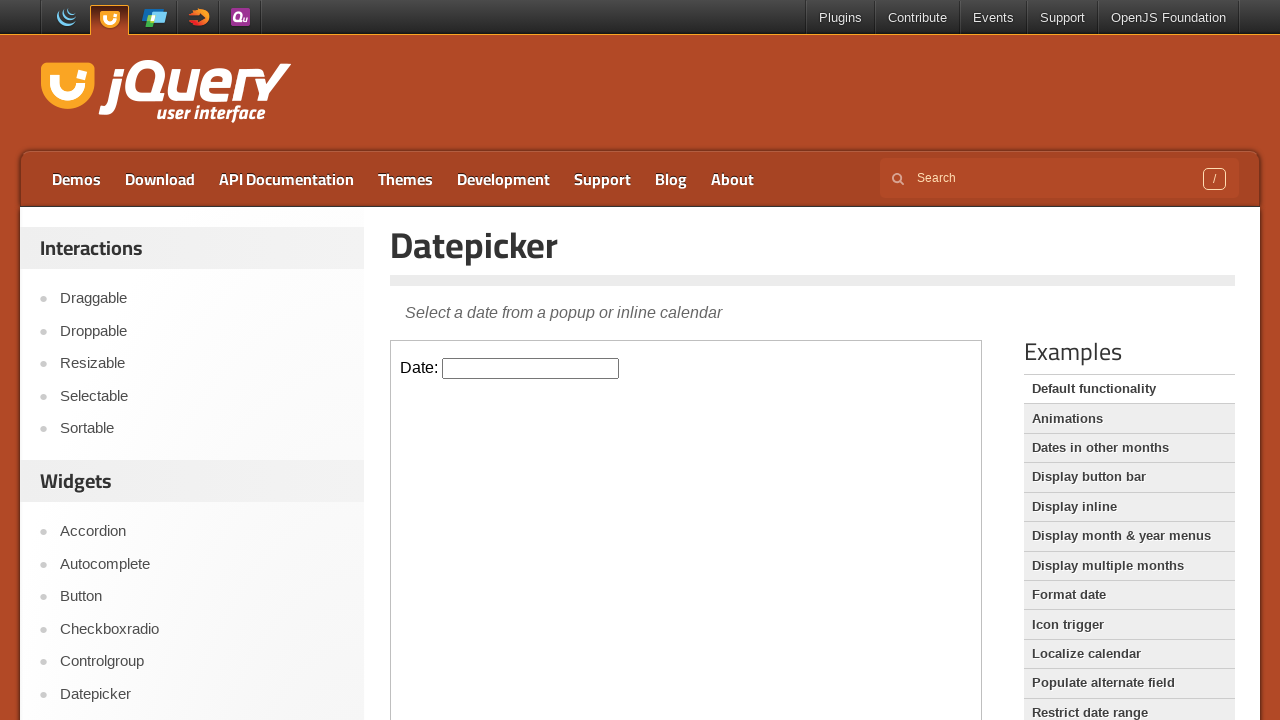

Navigated to jQuery UI datepicker demo page
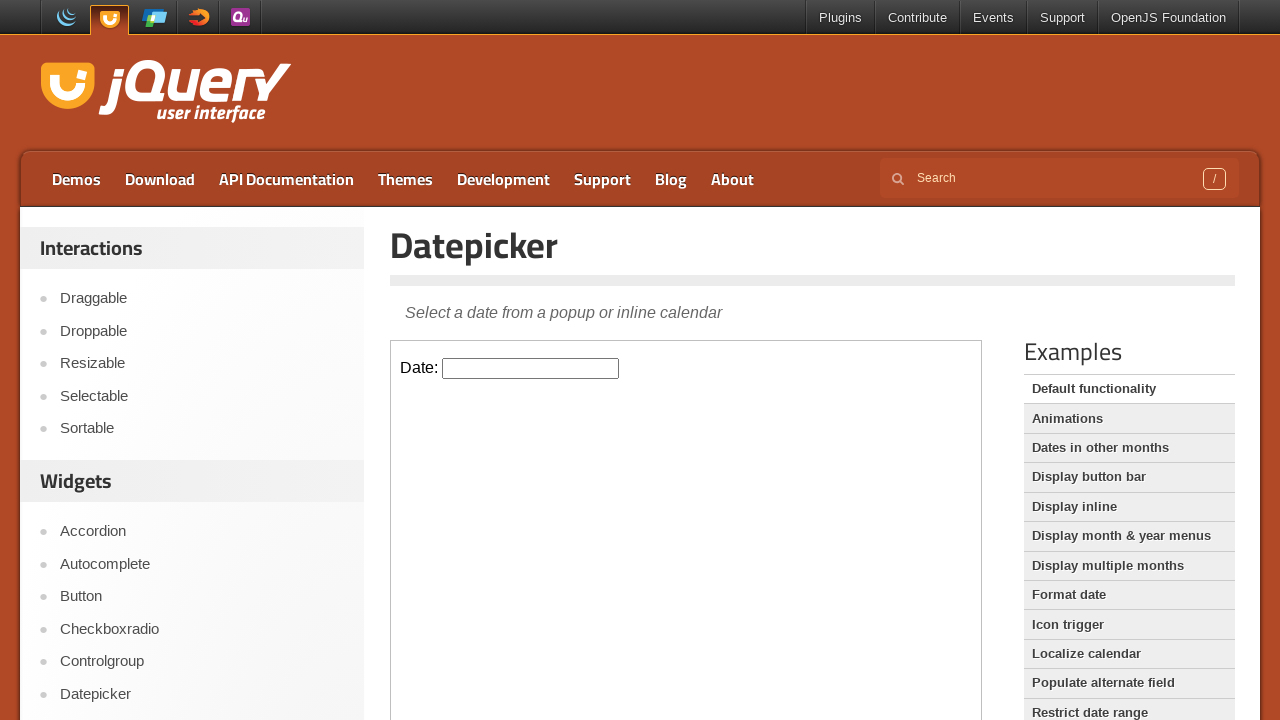

Maximized browser window to 1920x1080
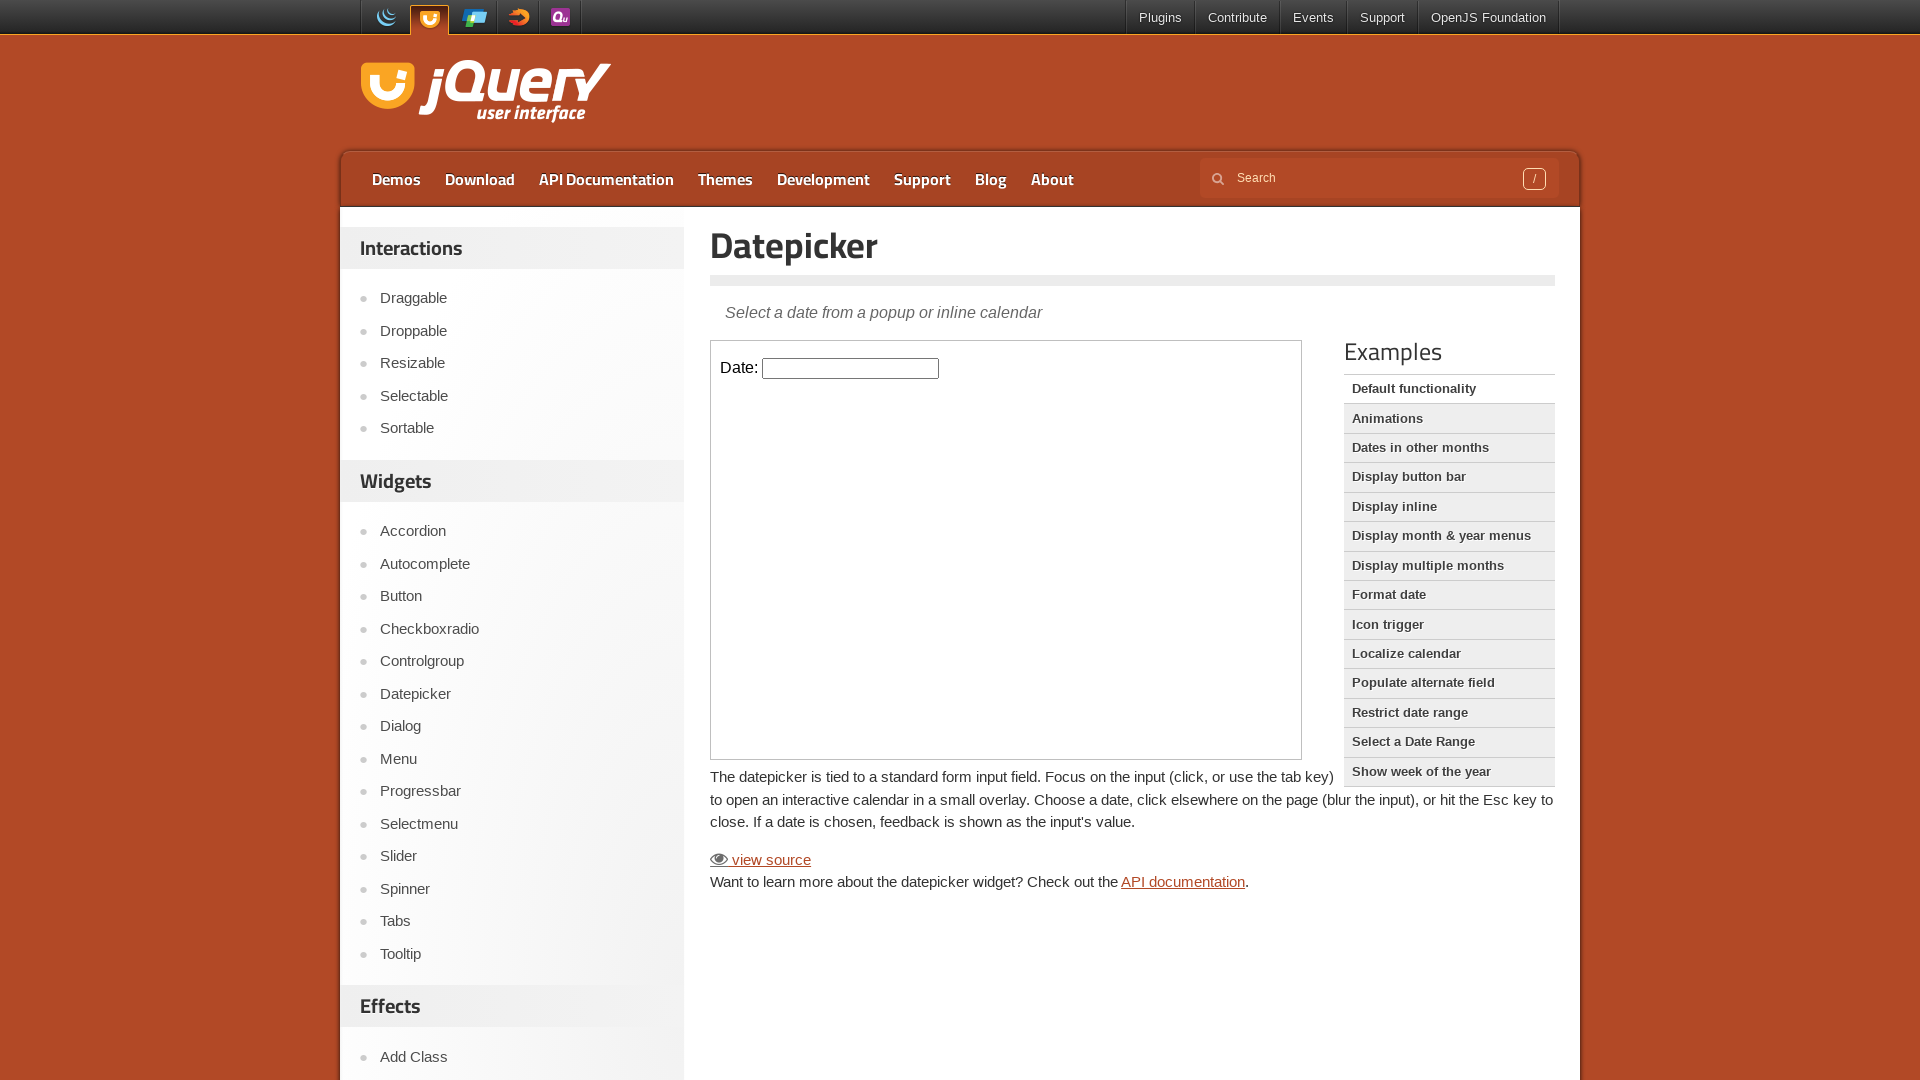

Page content loaded successfully
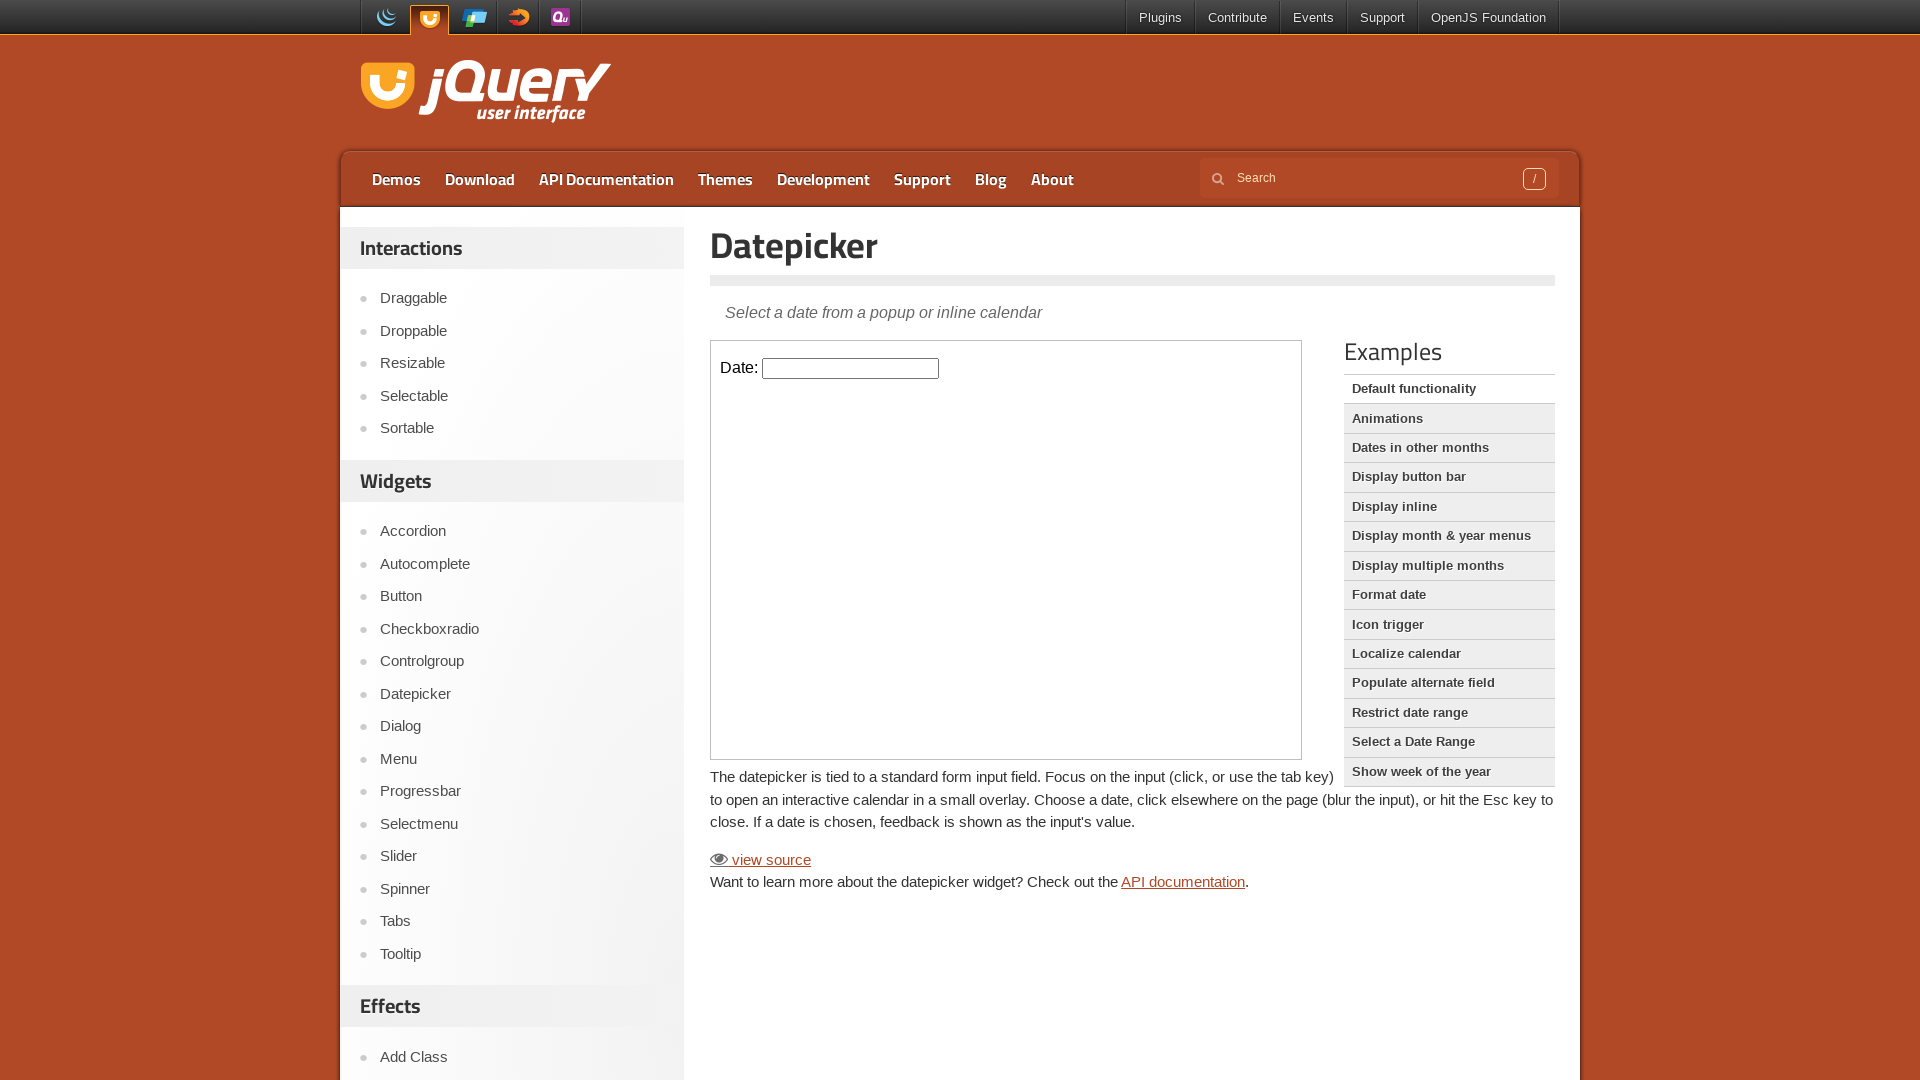

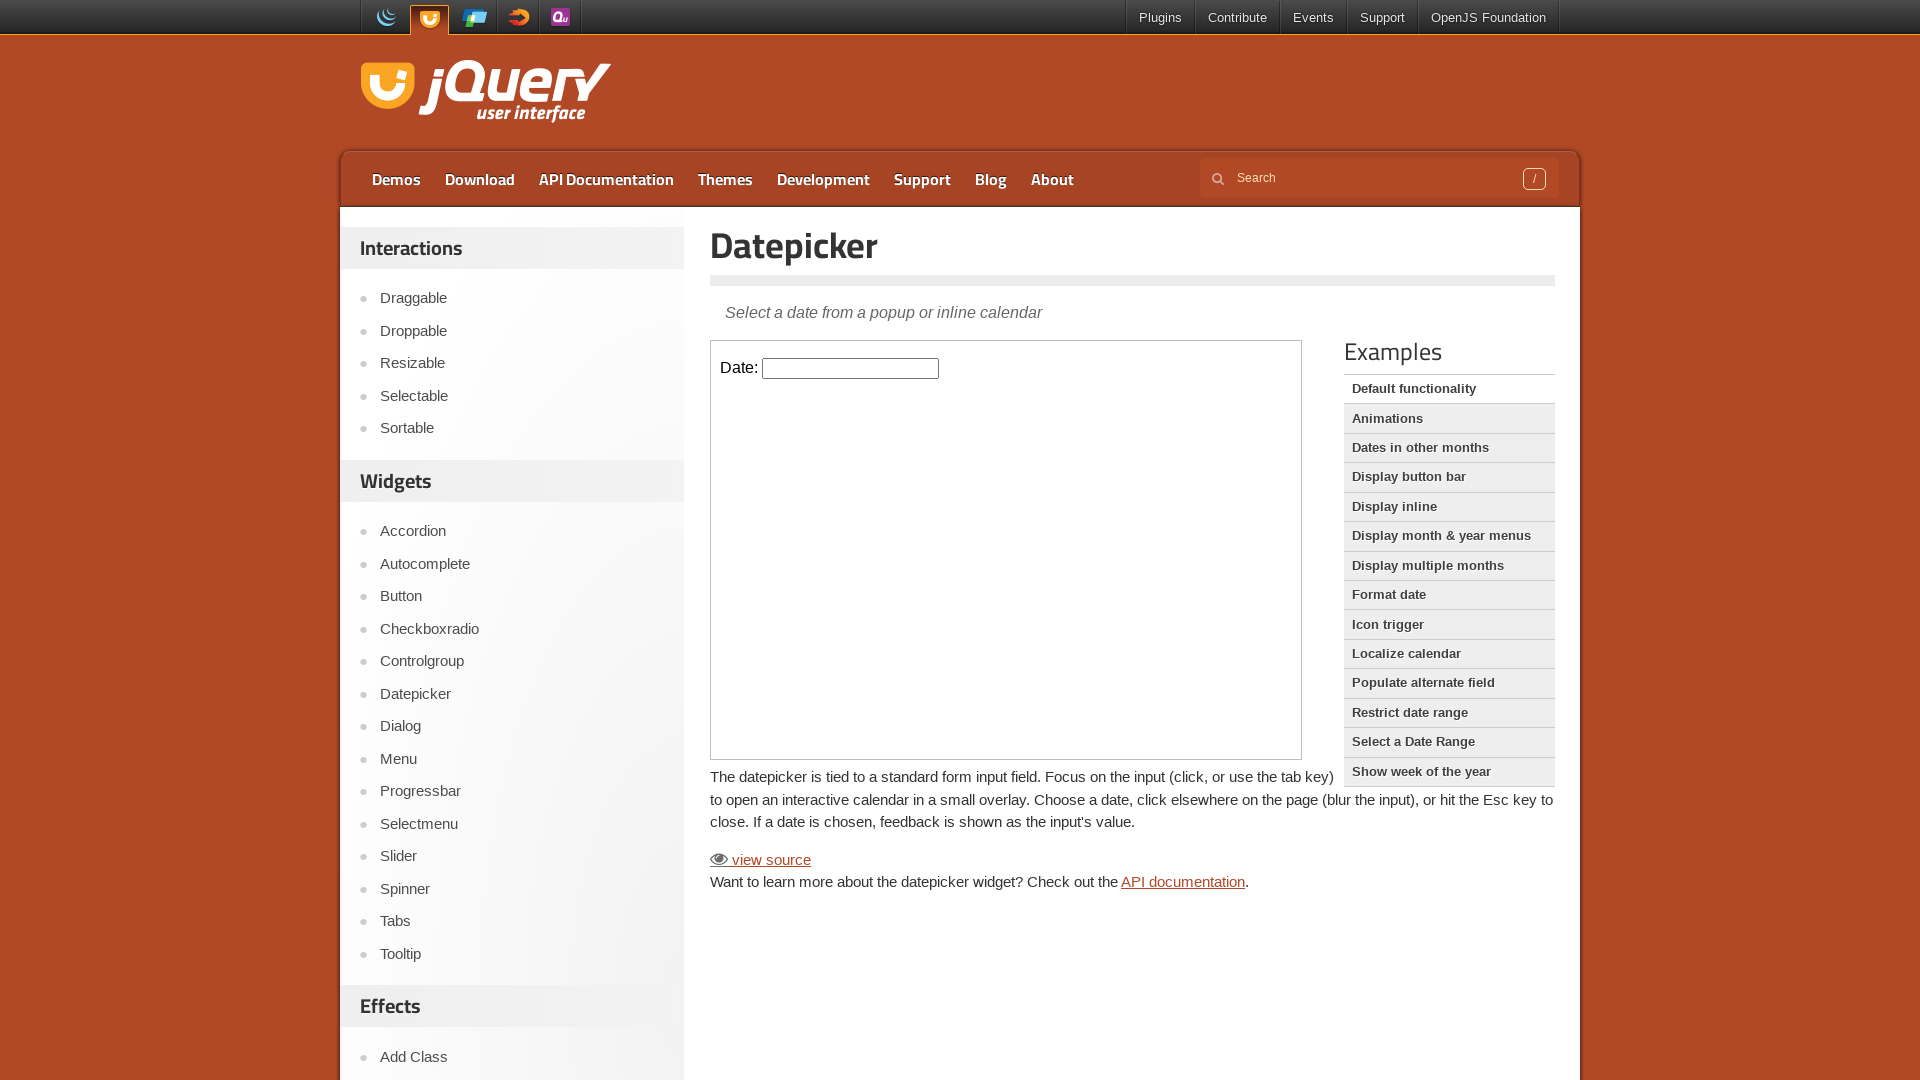